Tests filling the todo input field and pressing Enter to submit a new todo item

Starting URL: https://demo.playwright.dev/todomvc/#/

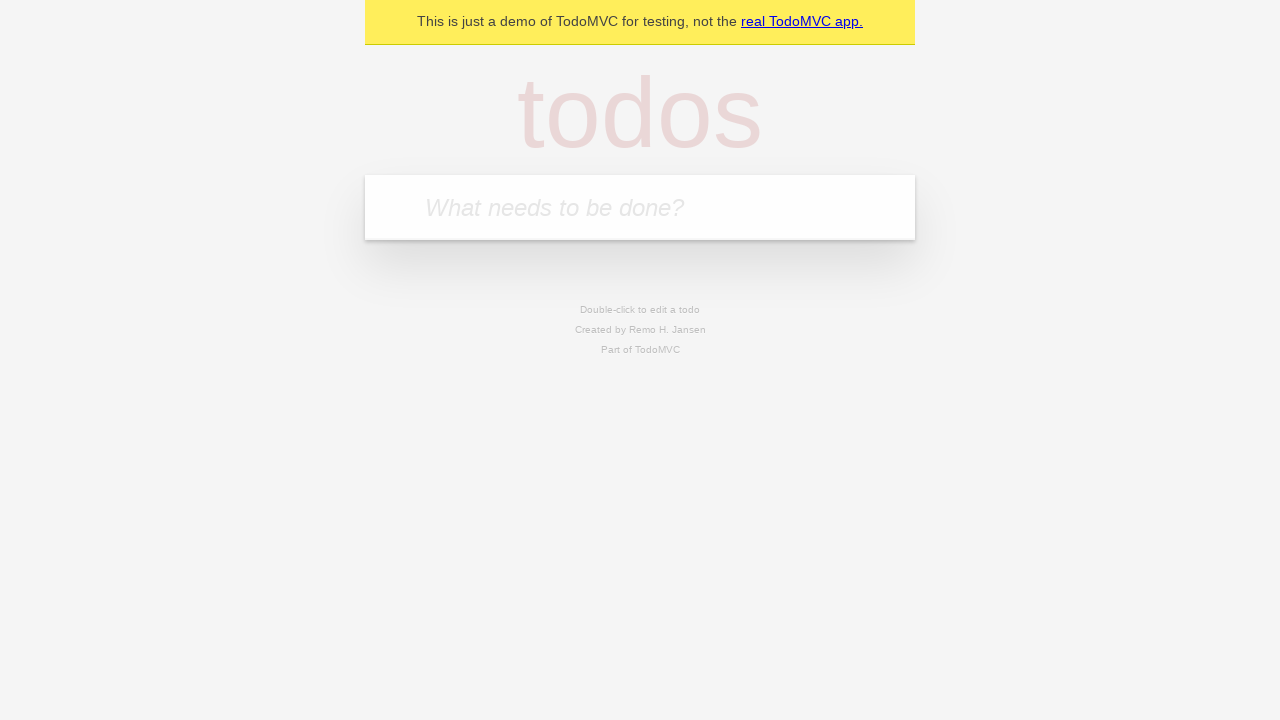

Filled todo input field with 'hello playwright by Press-key' on //input[@placeholder='What needs to be done?']
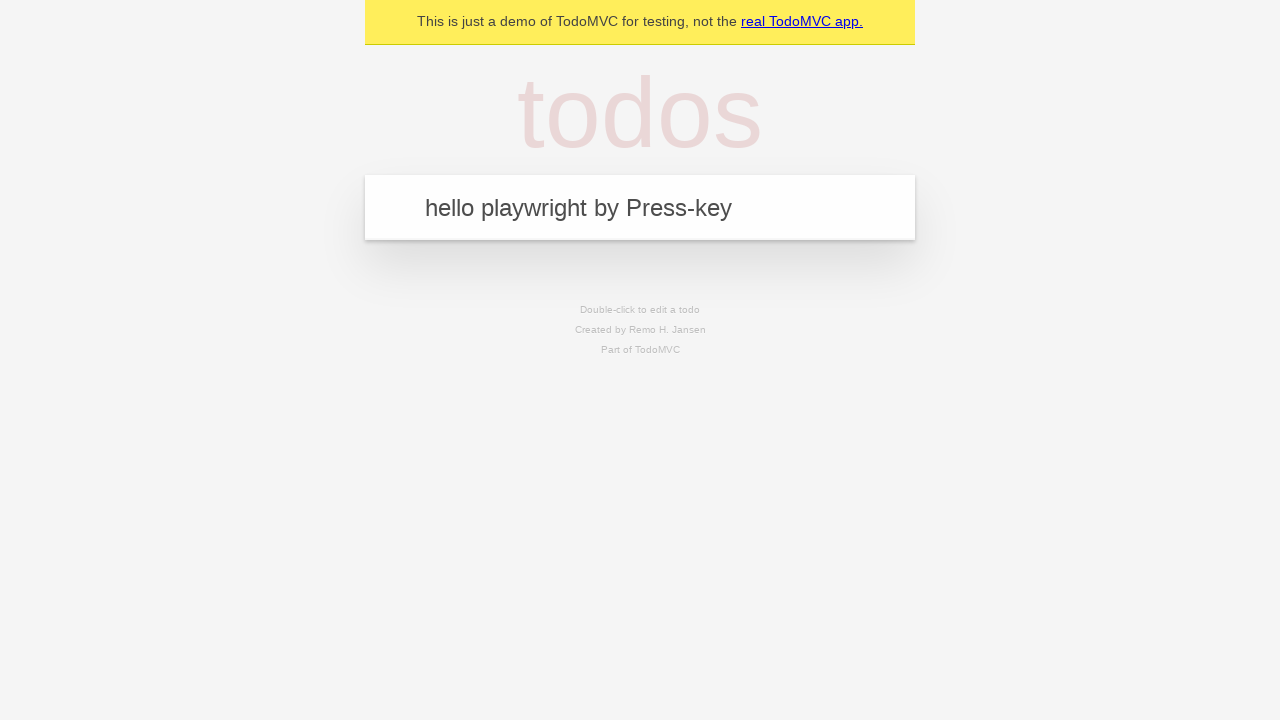

Pressed Enter key to submit the new todo item on //input[@placeholder='What needs to be done?']
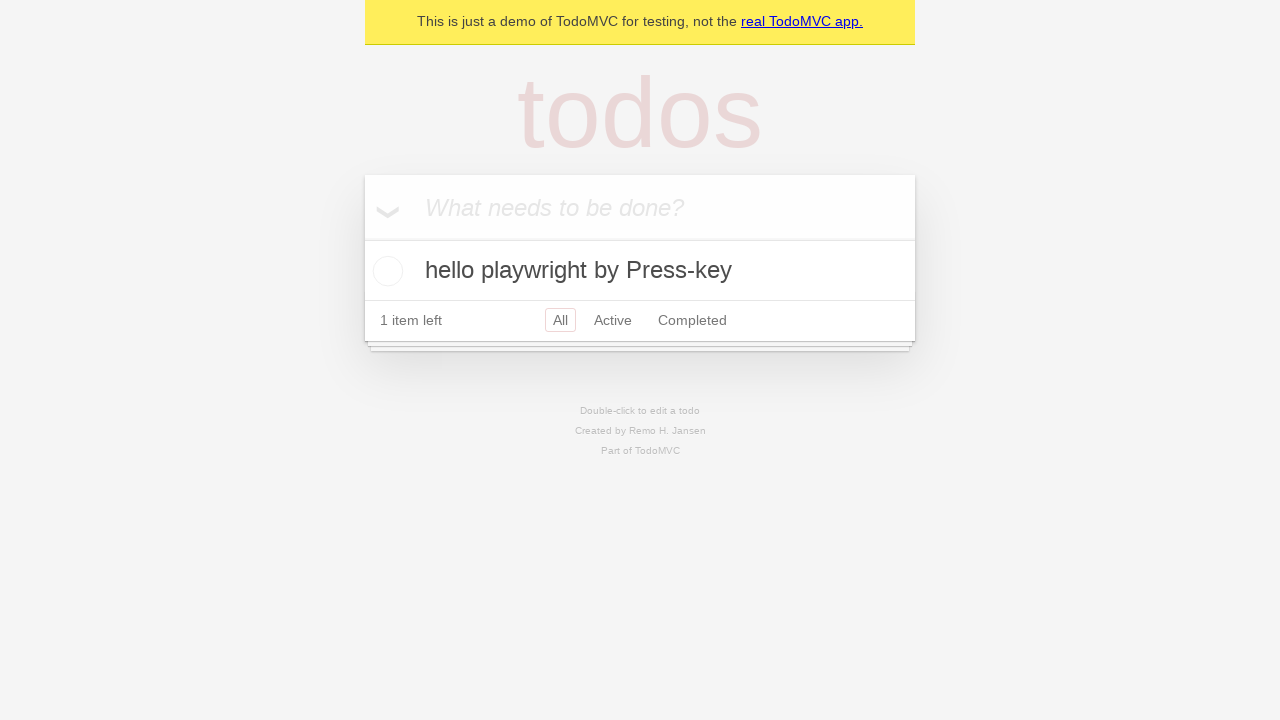

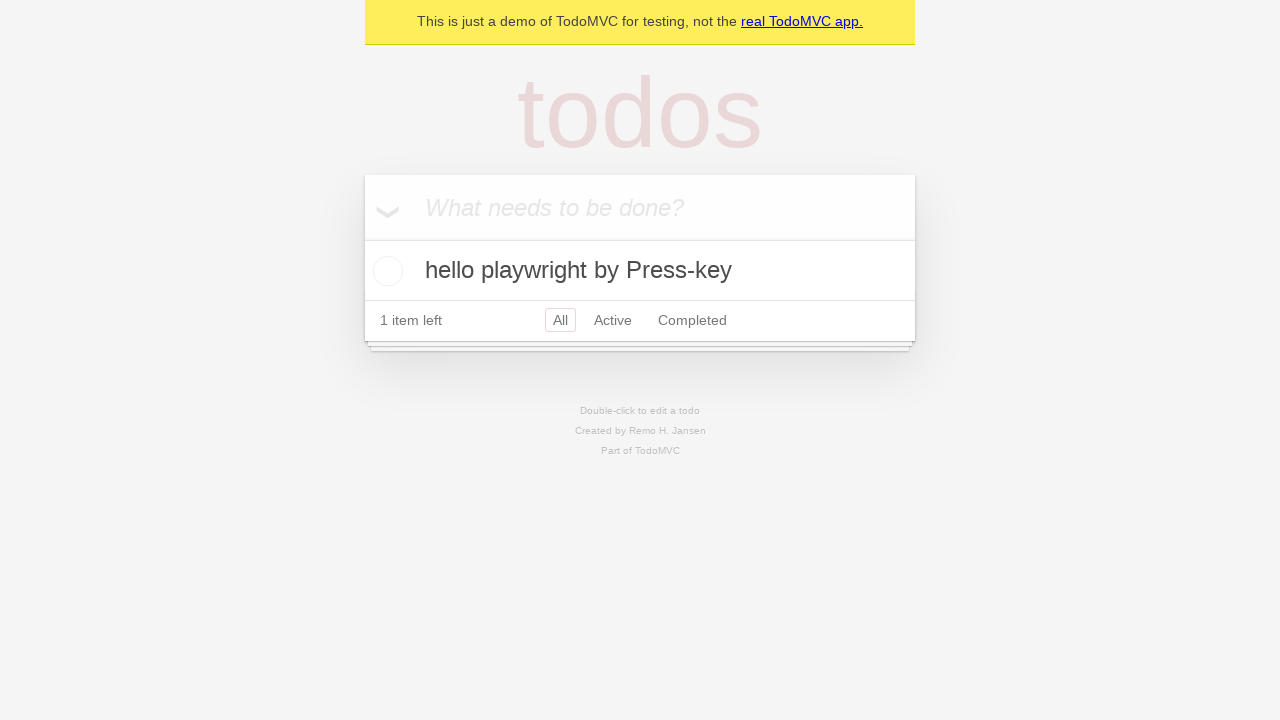